Tests button visibility states by clicking a hide button and verifying which buttons become hidden or remain visible

Starting URL: http://uitestingplayground.com/visibility

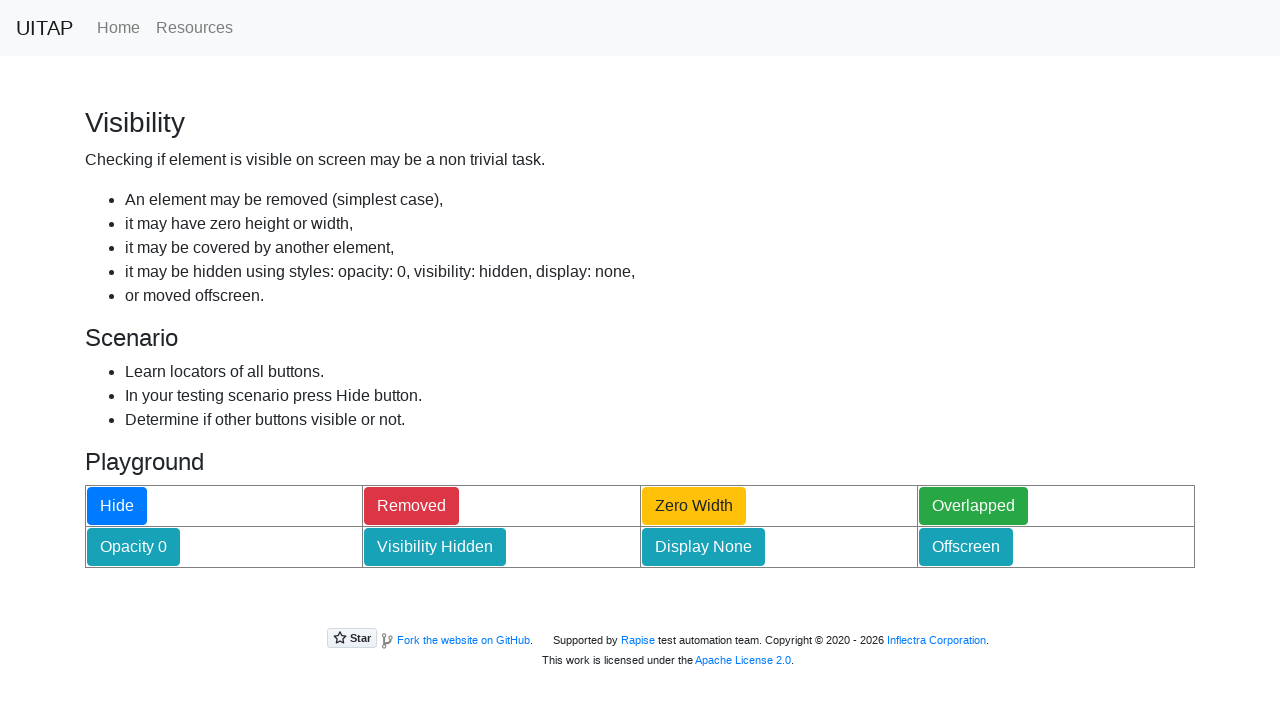

Navigated to UITestingPlayground visibility page
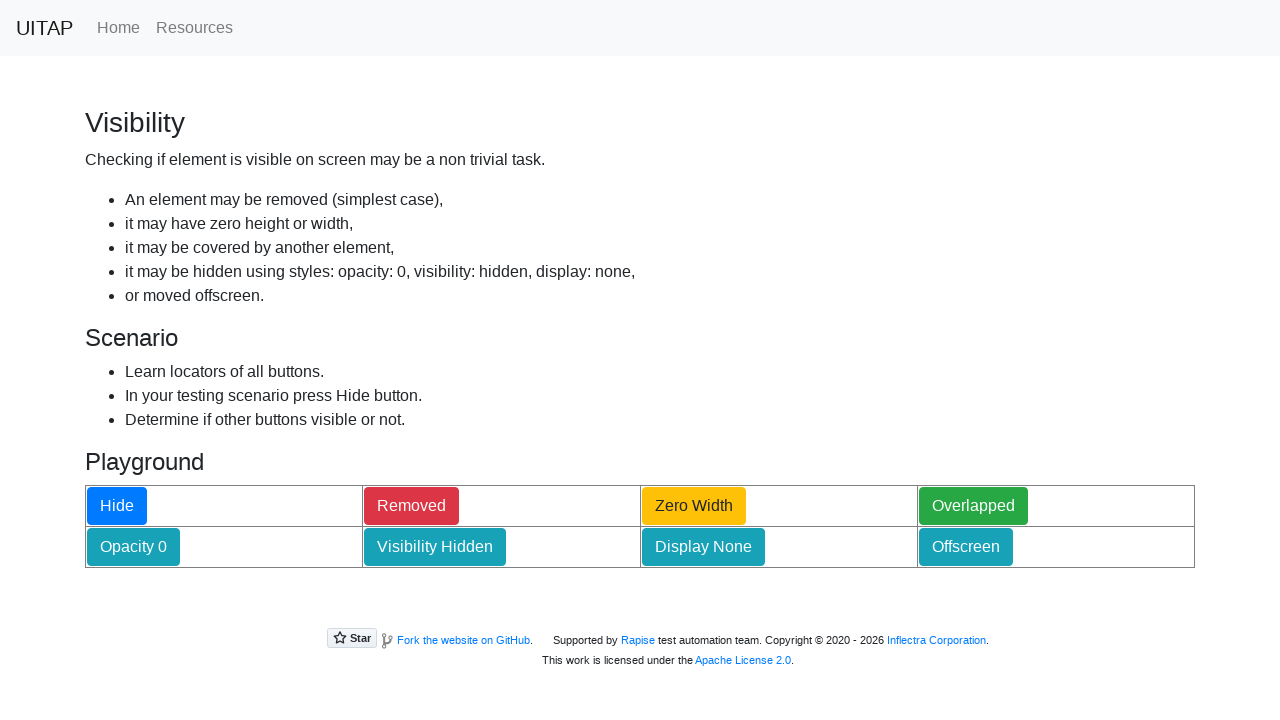

Clicked hide button to trigger visibility changes at (117, 506) on #hideButton
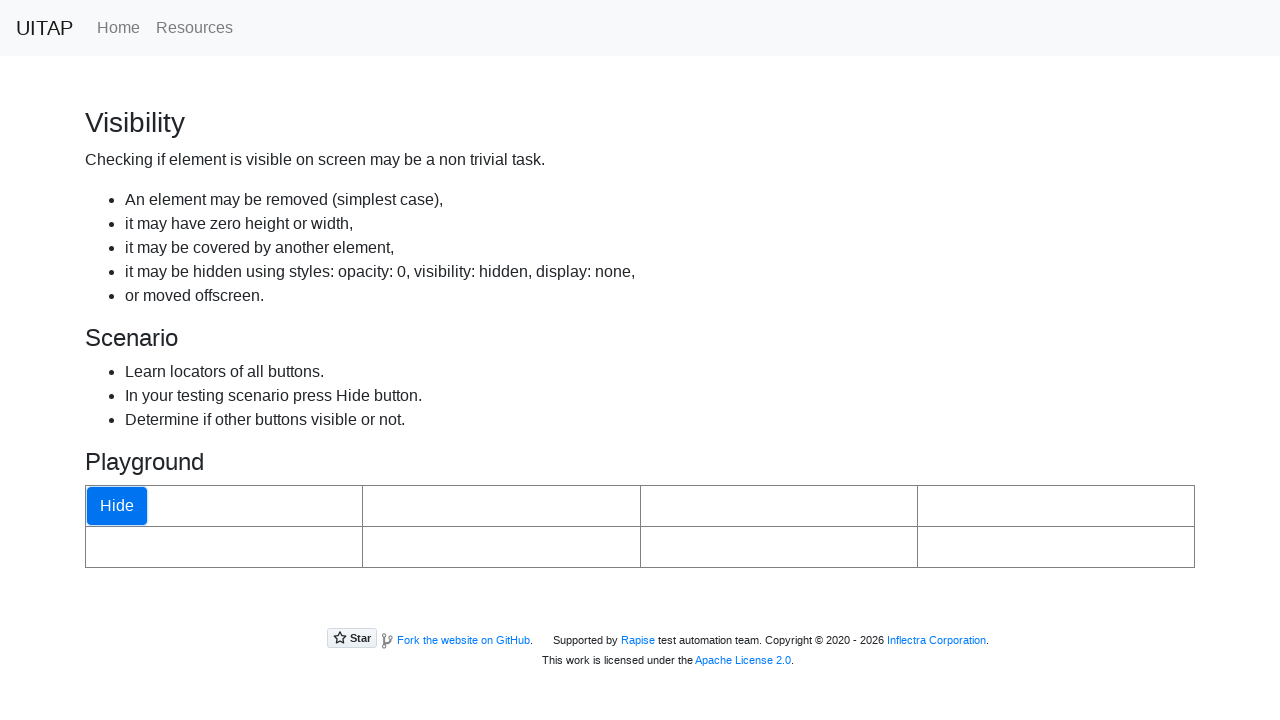

Waited 500ms for visibility changes to take effect
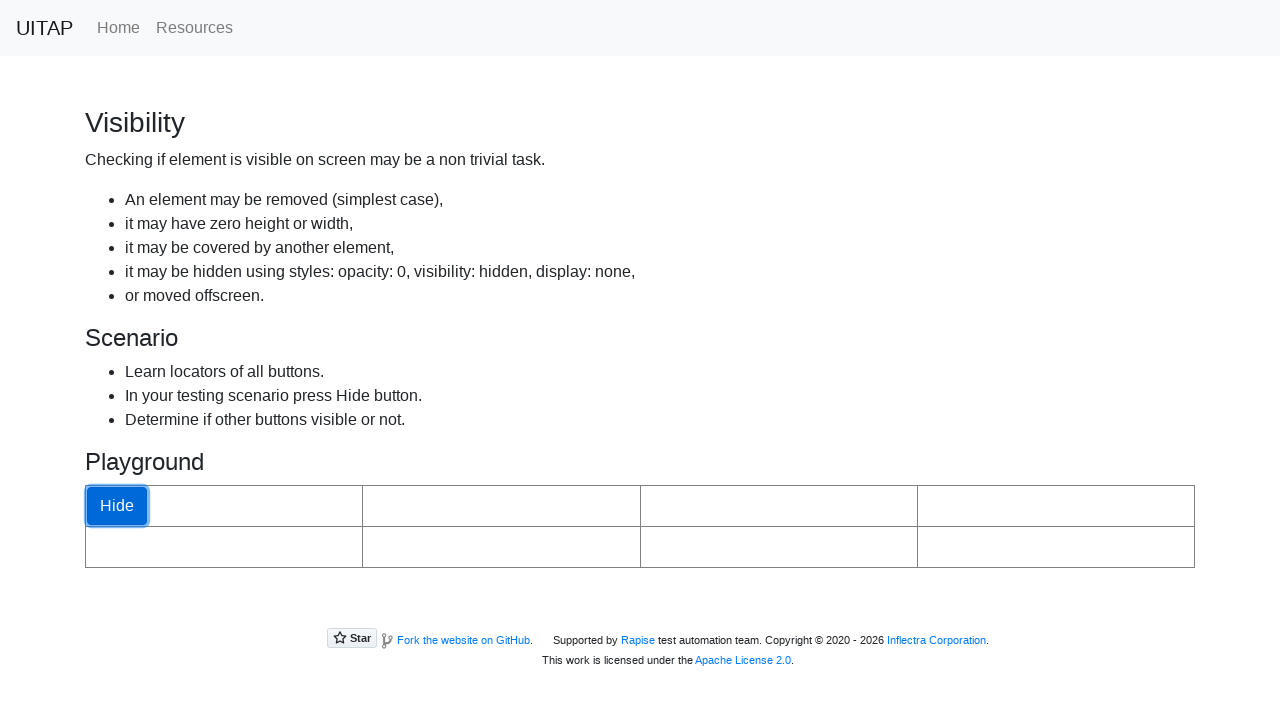

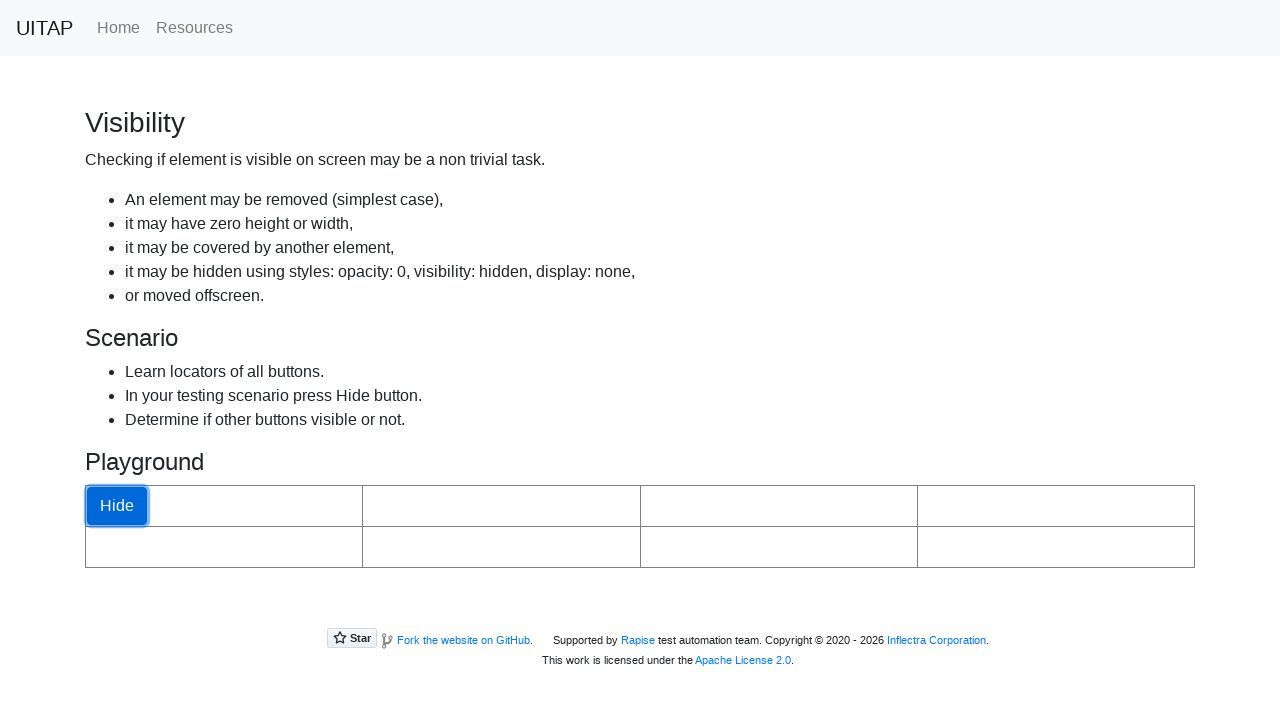